Tests drag and drop functionality within an iframe on the jQuery UI demo page by dragging an element and dropping it onto a target

Starting URL: https://jqueryui.com/droppable/

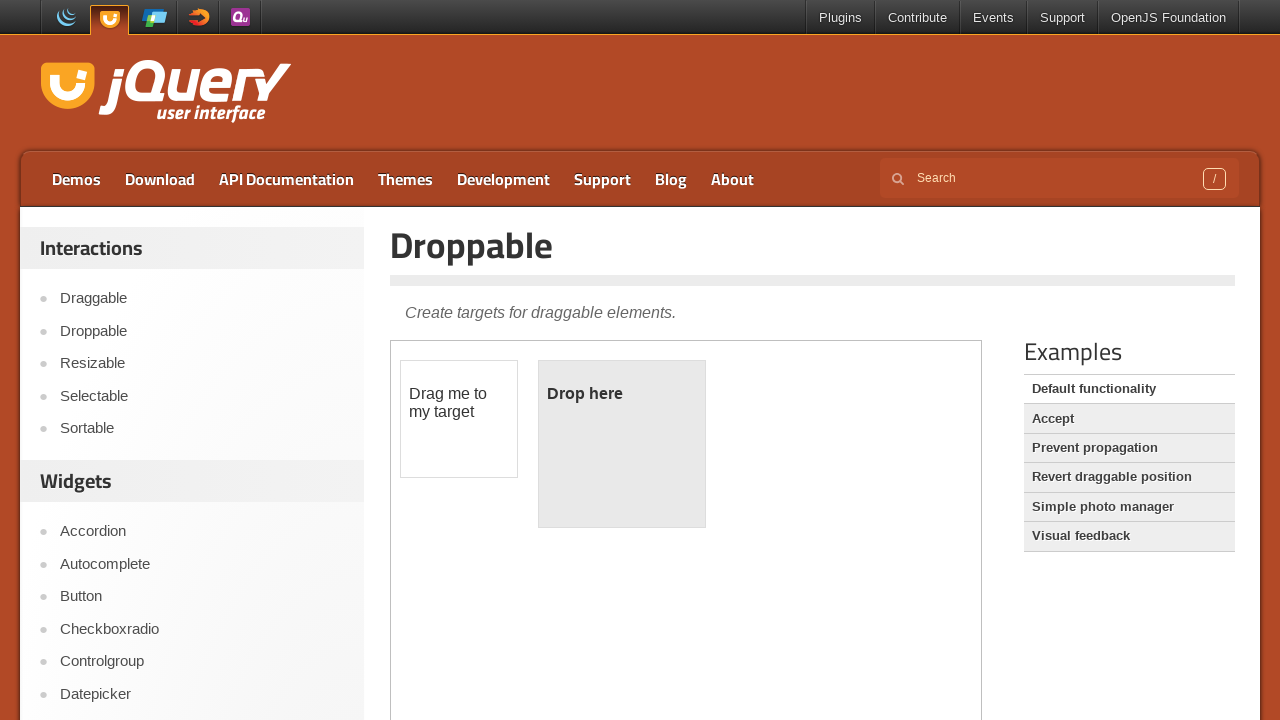

Located the demo iframe
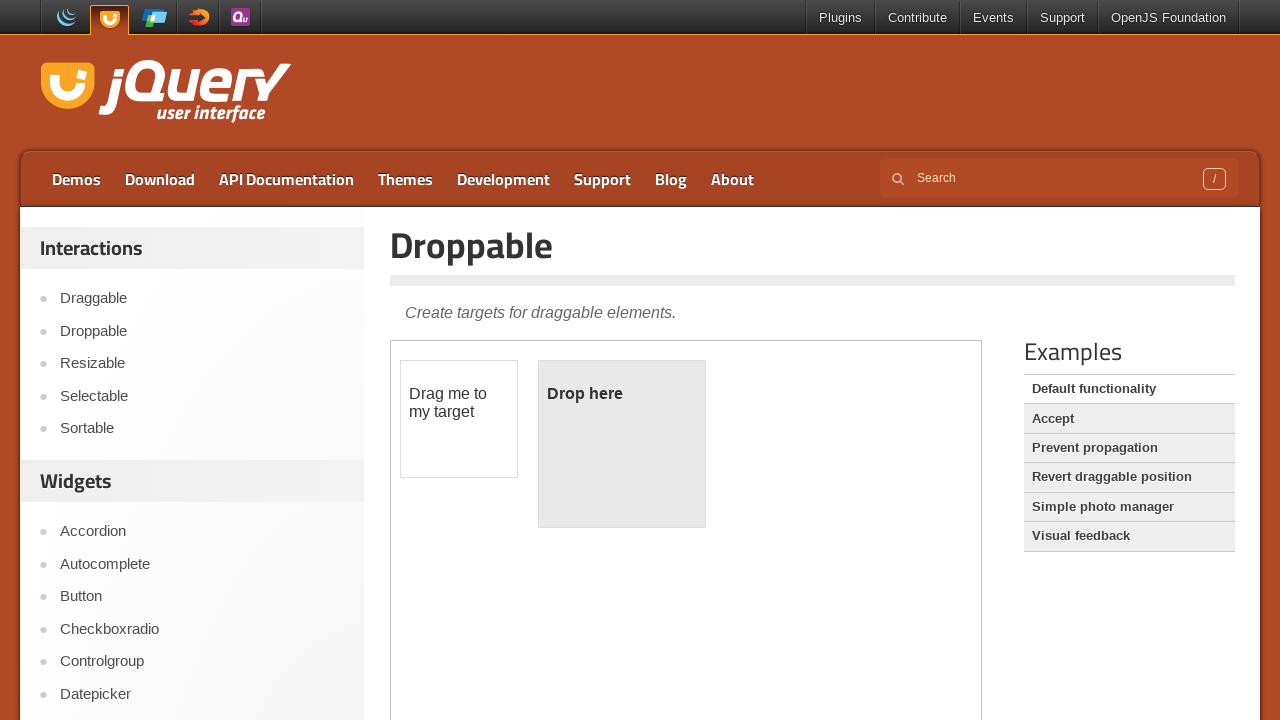

Located draggable source element in iframe
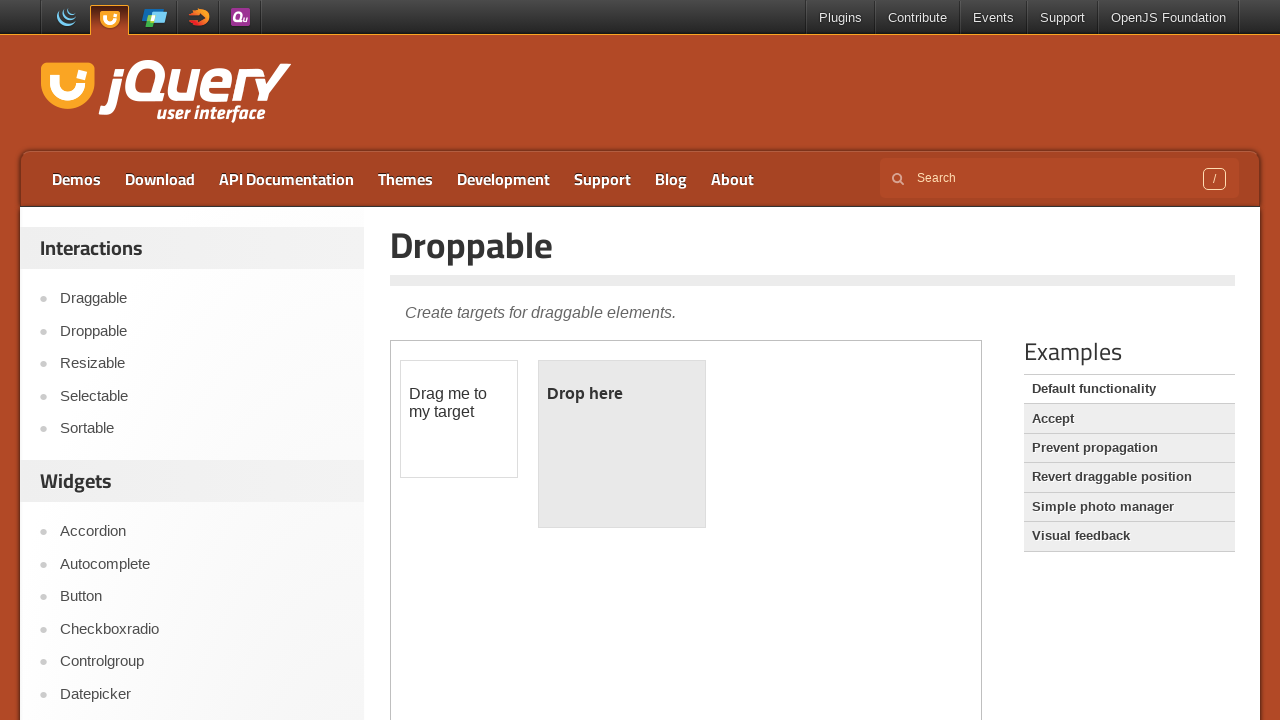

Located droppable target element in iframe
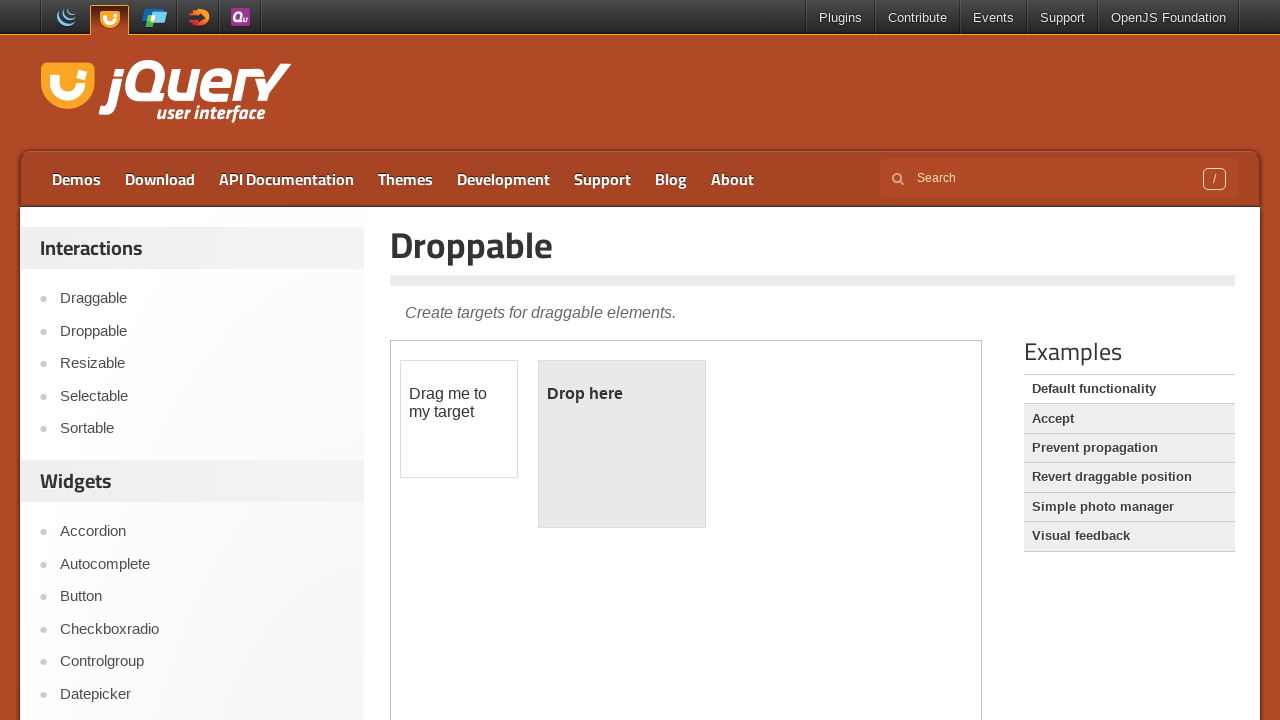

Dragged source element and dropped it onto target element at (622, 444)
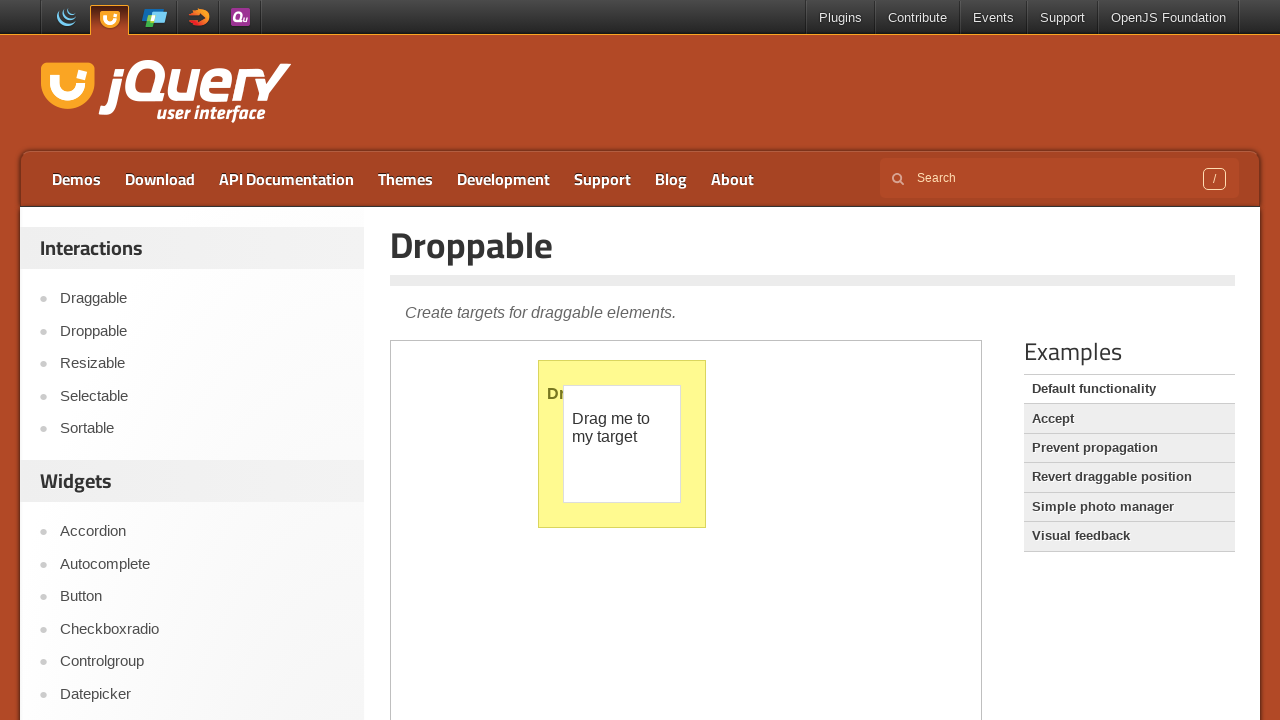

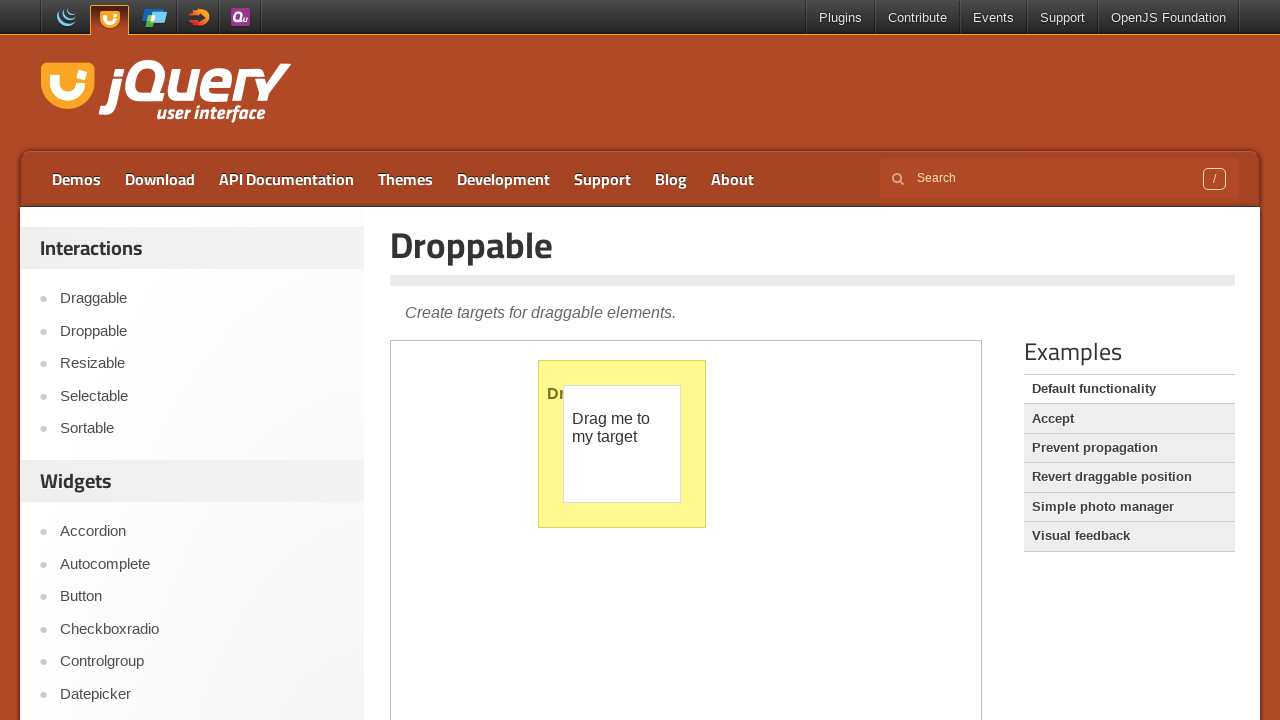